Tests multi-window handling by clicking a link that opens a new window, switching to the new window, verifying content, closing it, and switching back to the original window

Starting URL: https://the-internet.herokuapp.com/windows

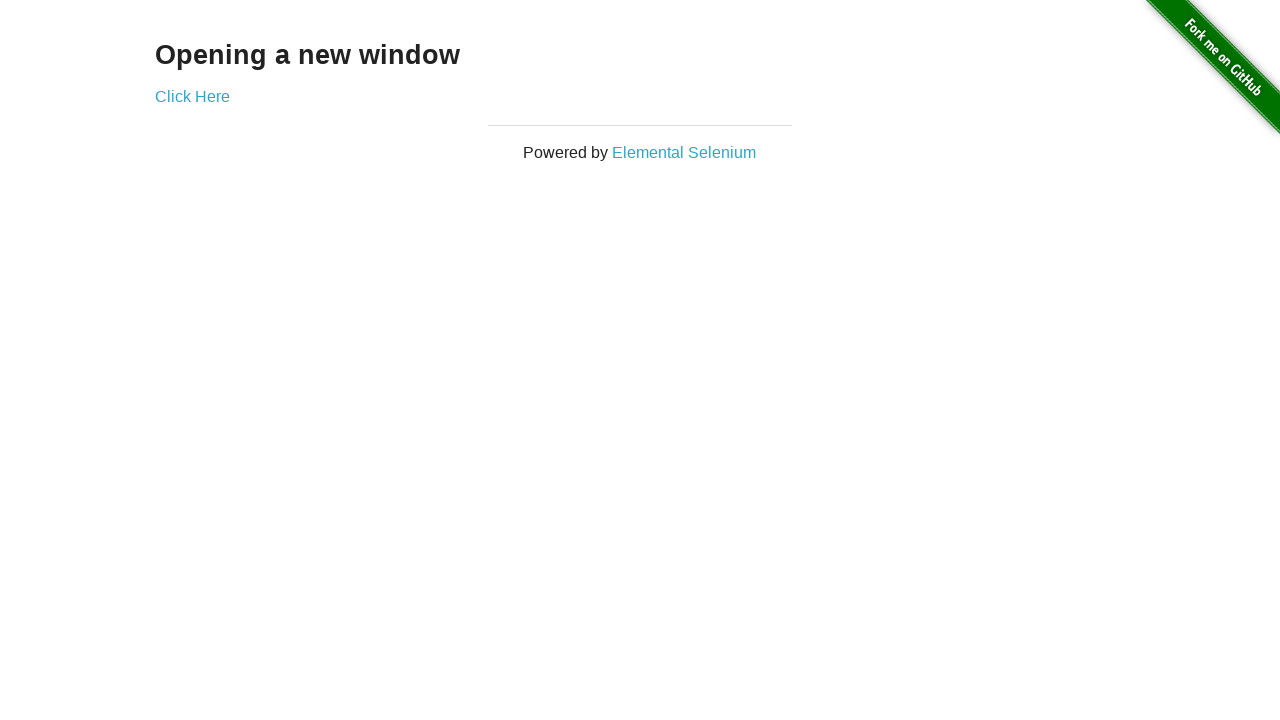

Navigated to the multi-window test page
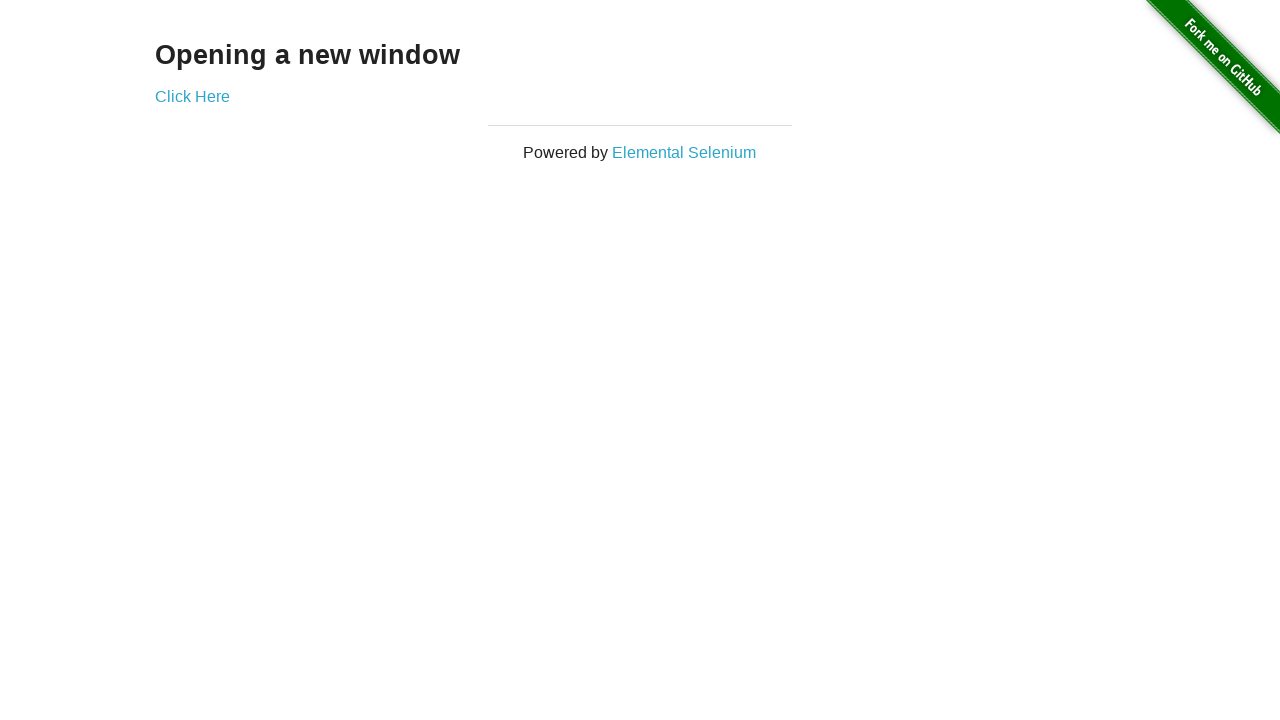

Clicked link that opens a new window at (192, 96) on text=Click Here
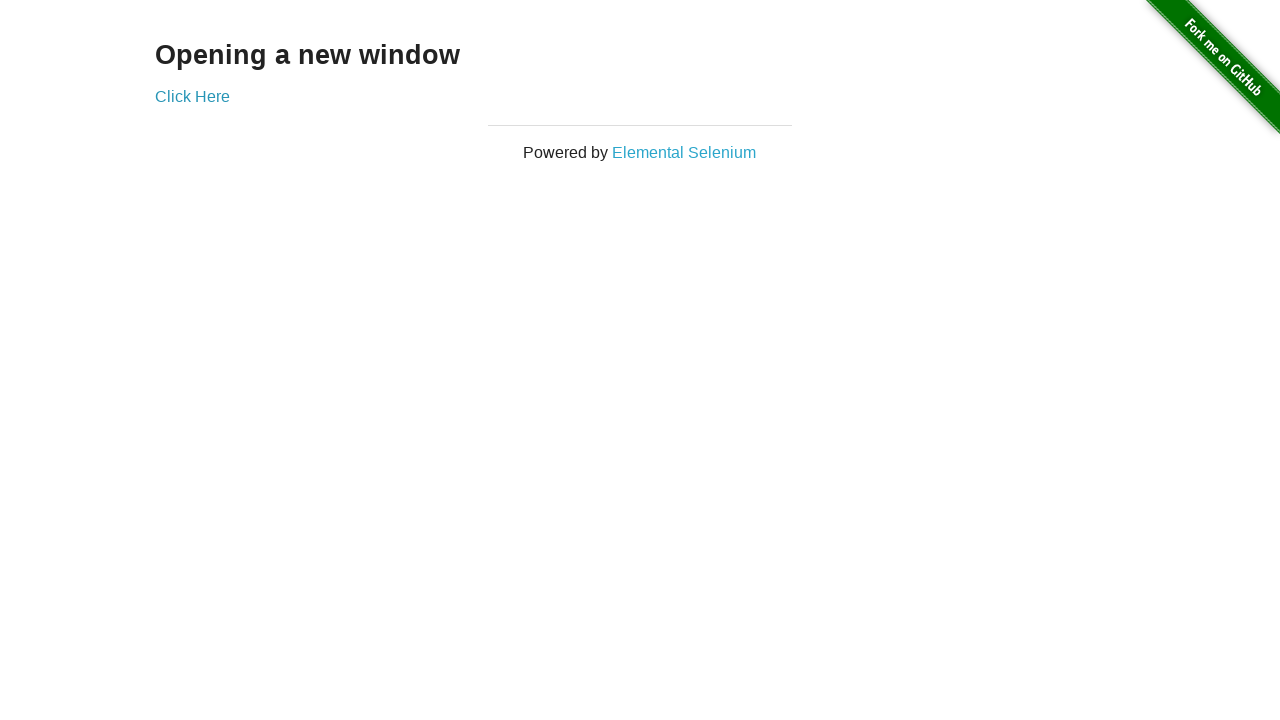

New window opened and captured
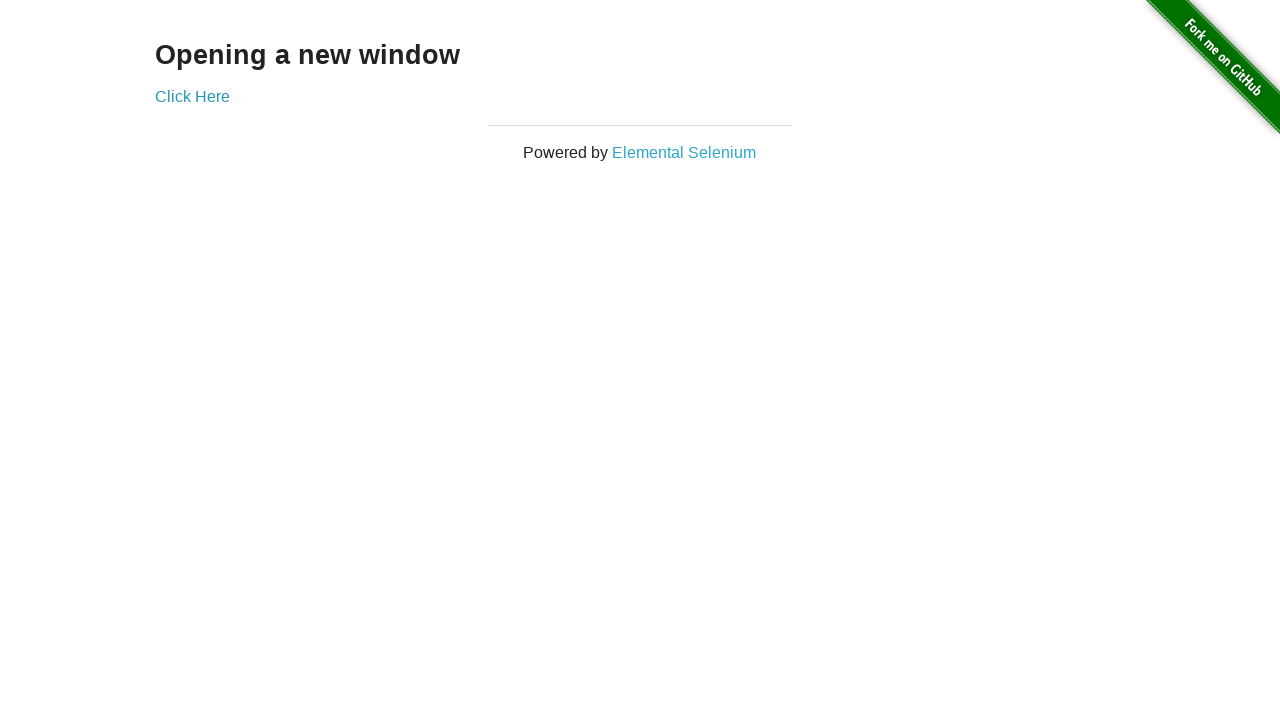

New window loaded and h3 element verified
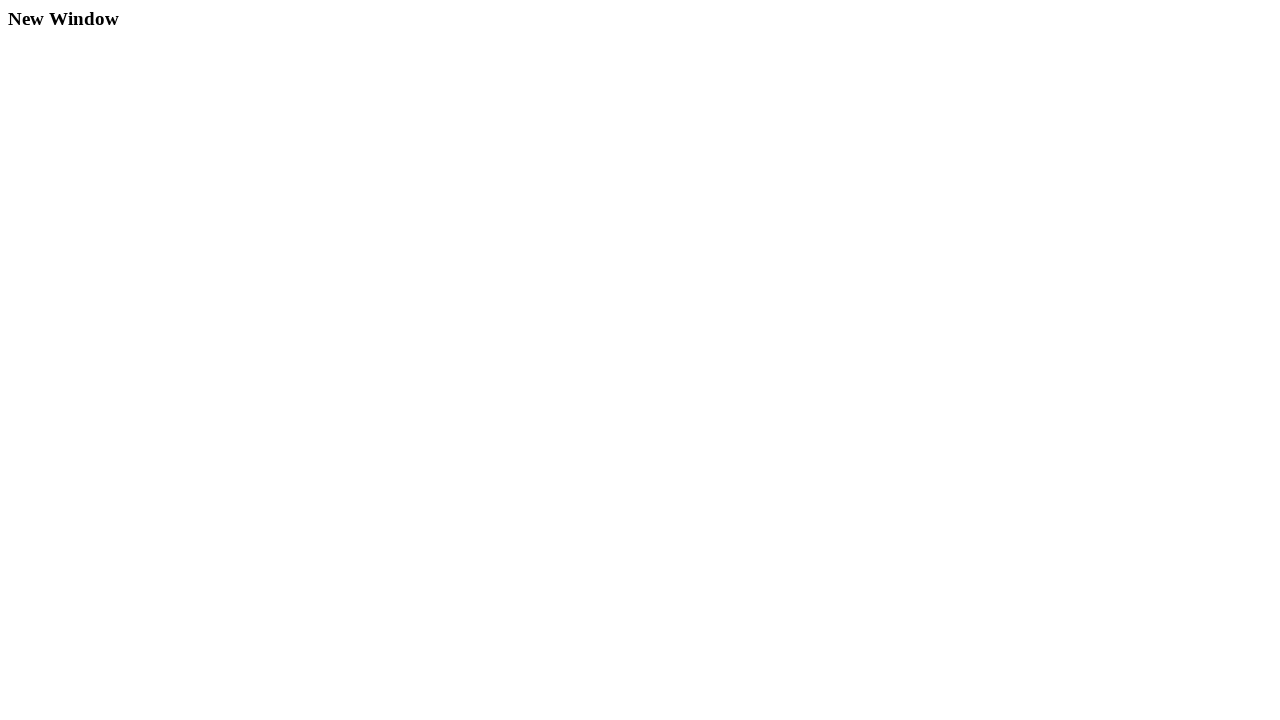

Closed the new window
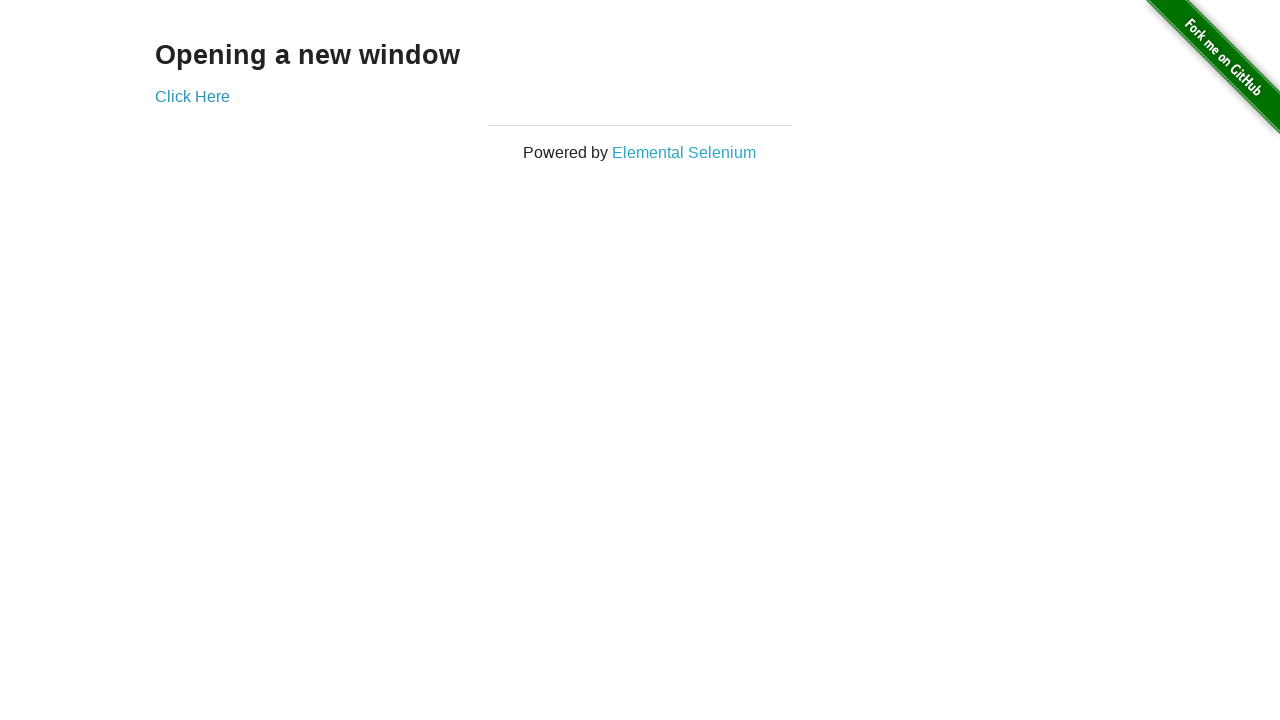

Switched back to original window and verified content
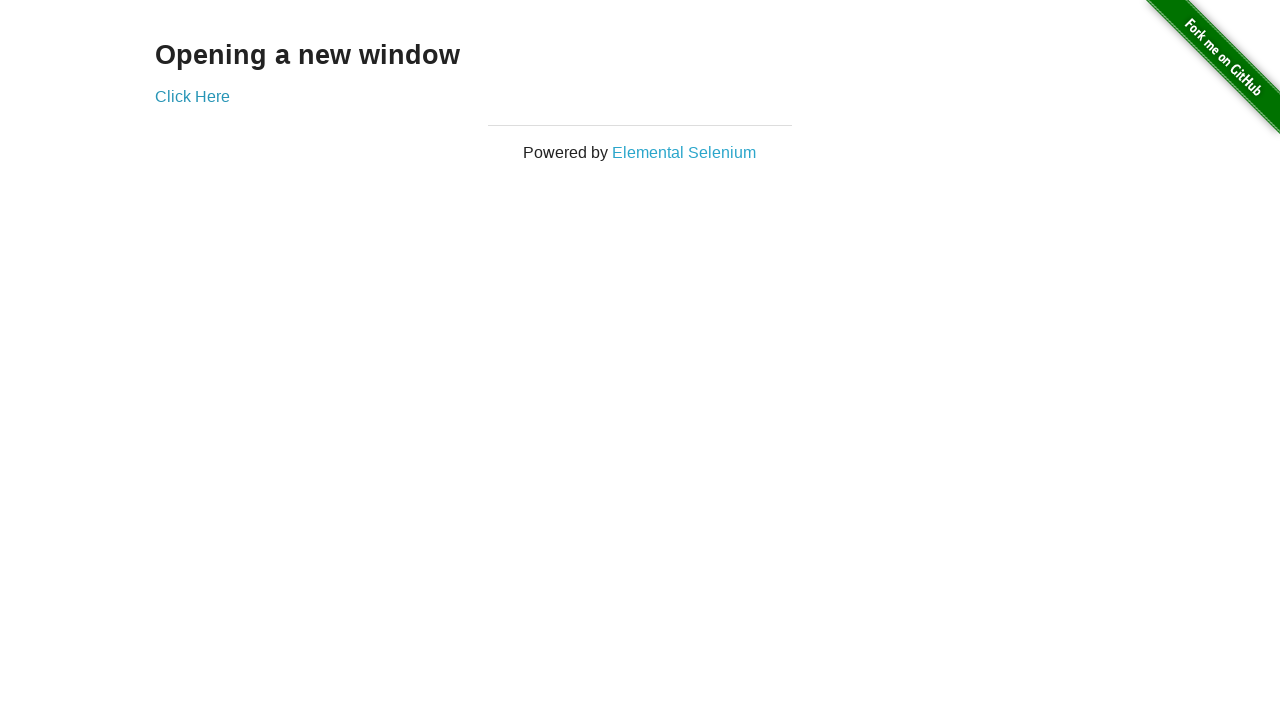

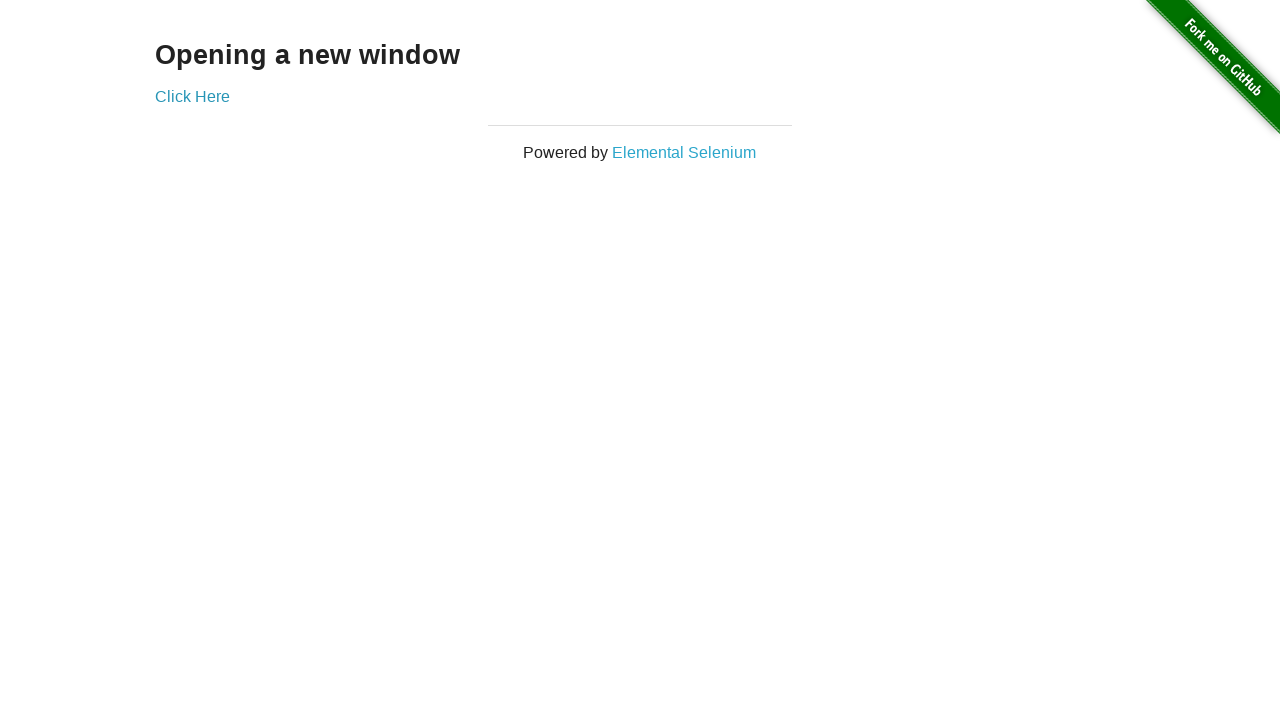